Tests that Clear completed button is hidden when there are no completed items

Starting URL: https://demo.playwright.dev/todomvc

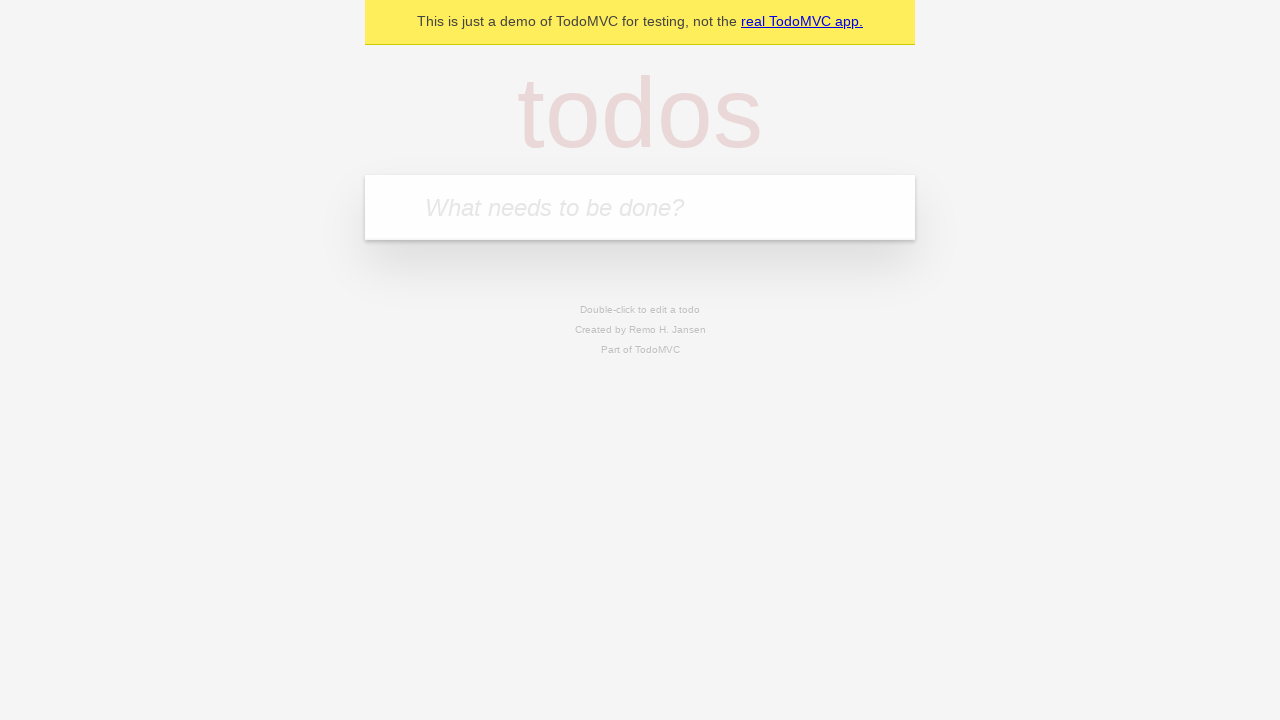

Filled todo input with 'buy some cheese' on internal:attr=[placeholder="What needs to be done?"i]
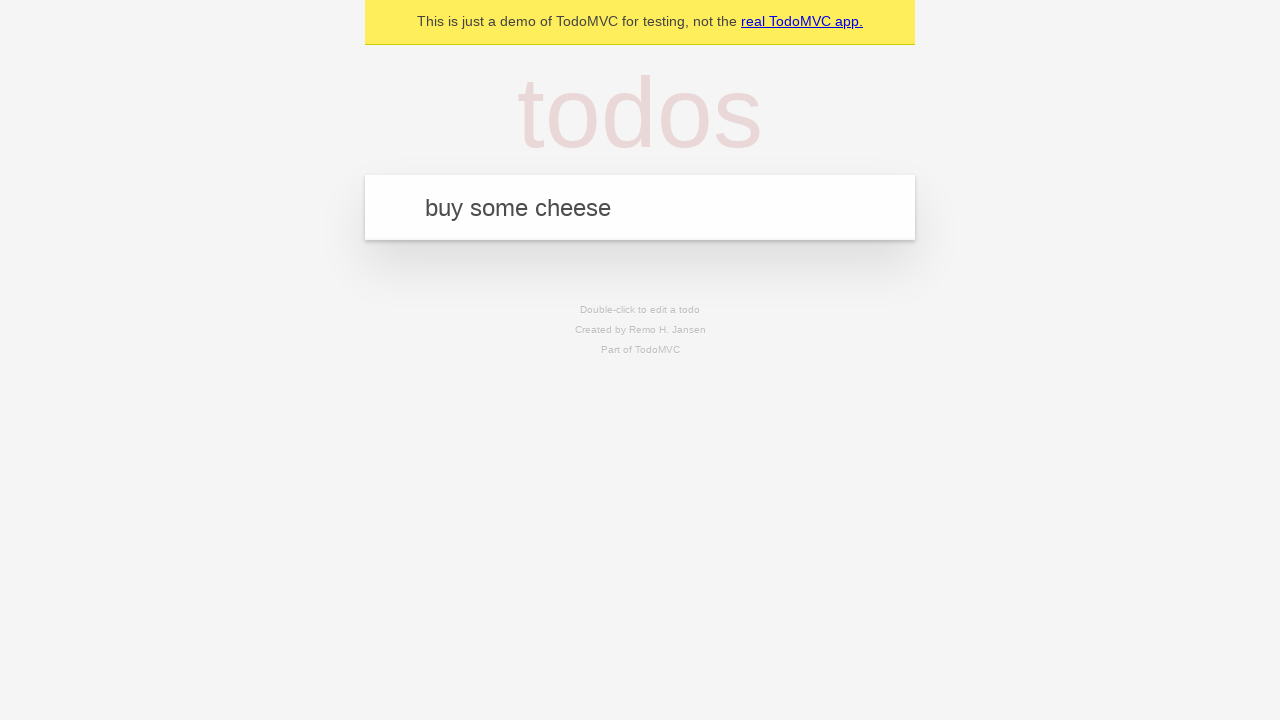

Pressed Enter to create todo 'buy some cheese' on internal:attr=[placeholder="What needs to be done?"i]
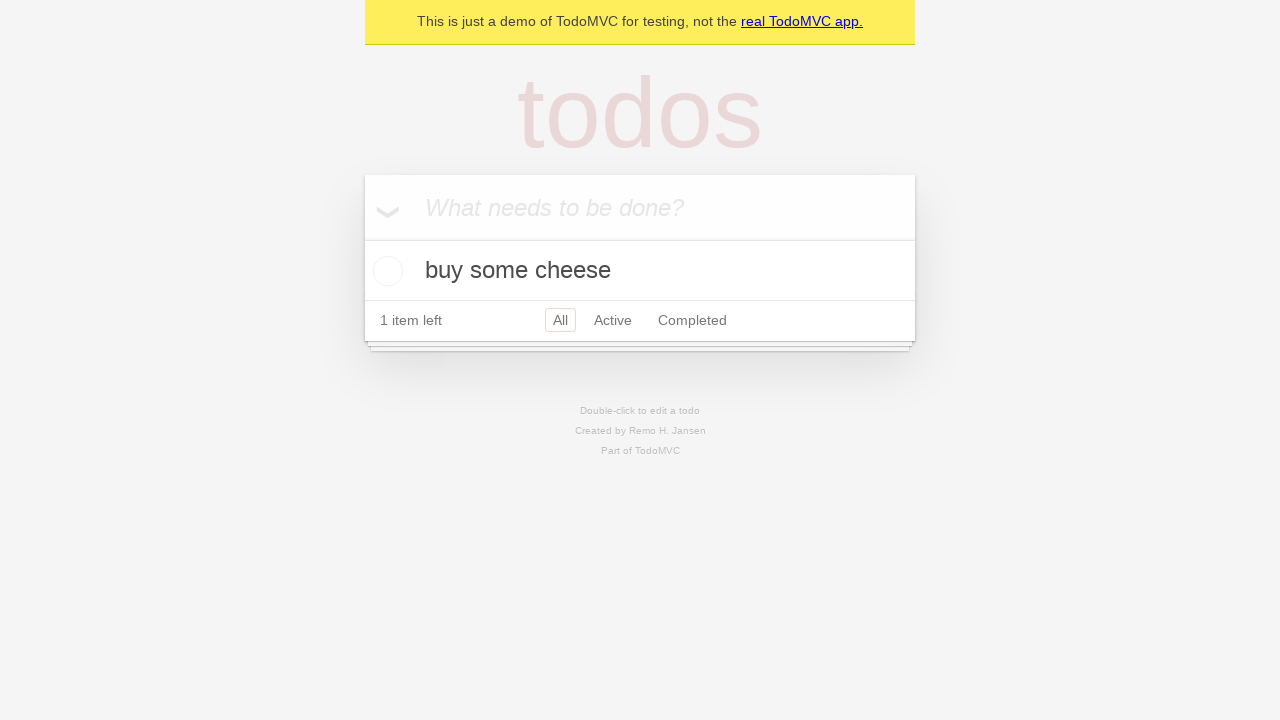

Filled todo input with 'feed the cat' on internal:attr=[placeholder="What needs to be done?"i]
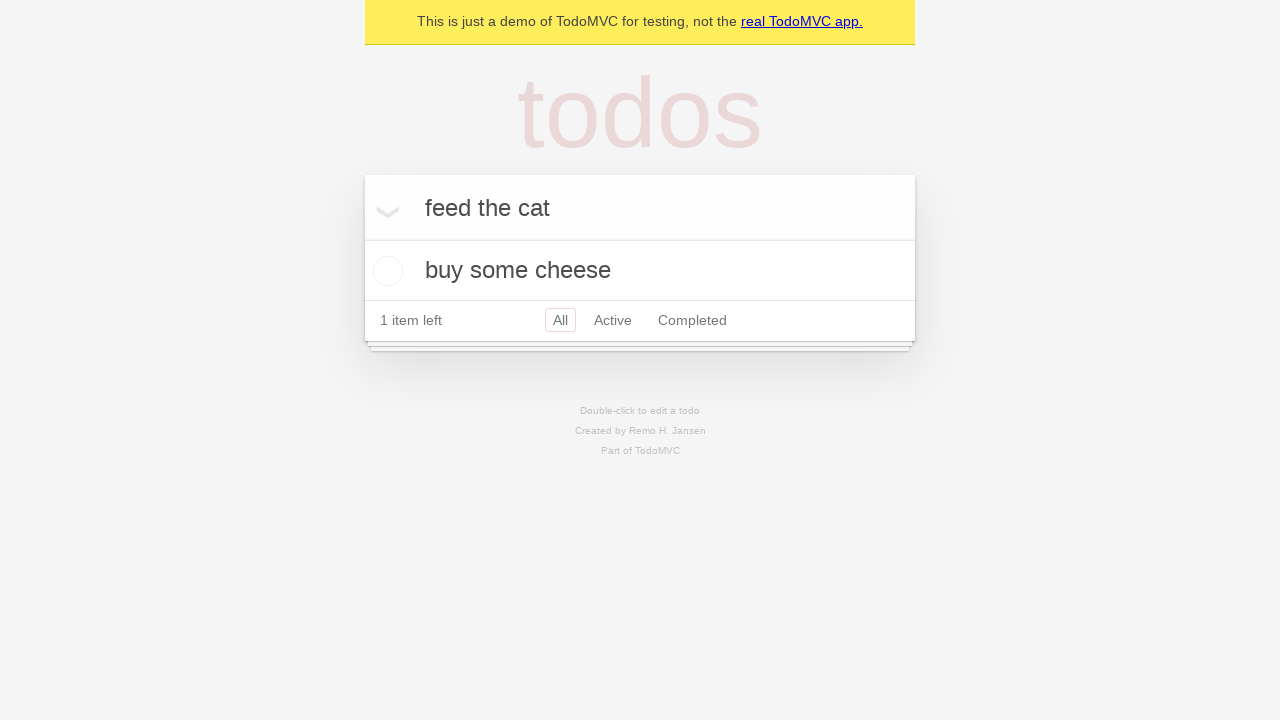

Pressed Enter to create todo 'feed the cat' on internal:attr=[placeholder="What needs to be done?"i]
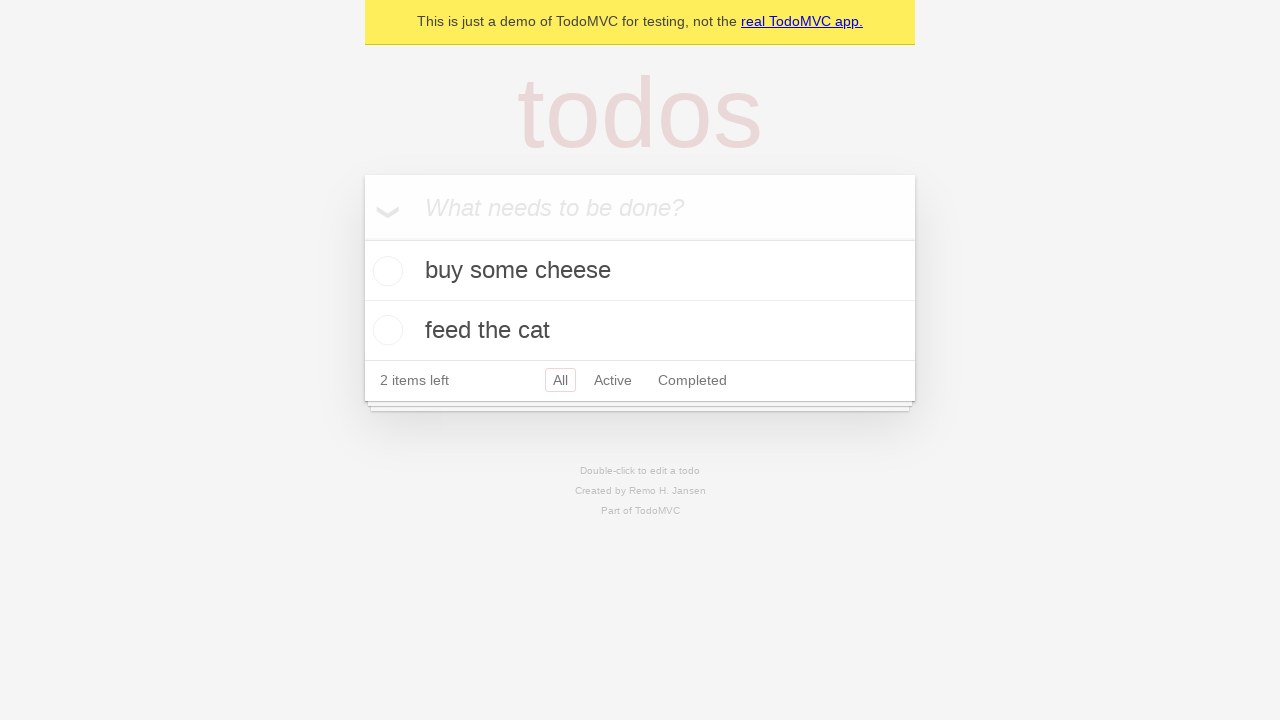

Filled todo input with 'book a doctors appointment' on internal:attr=[placeholder="What needs to be done?"i]
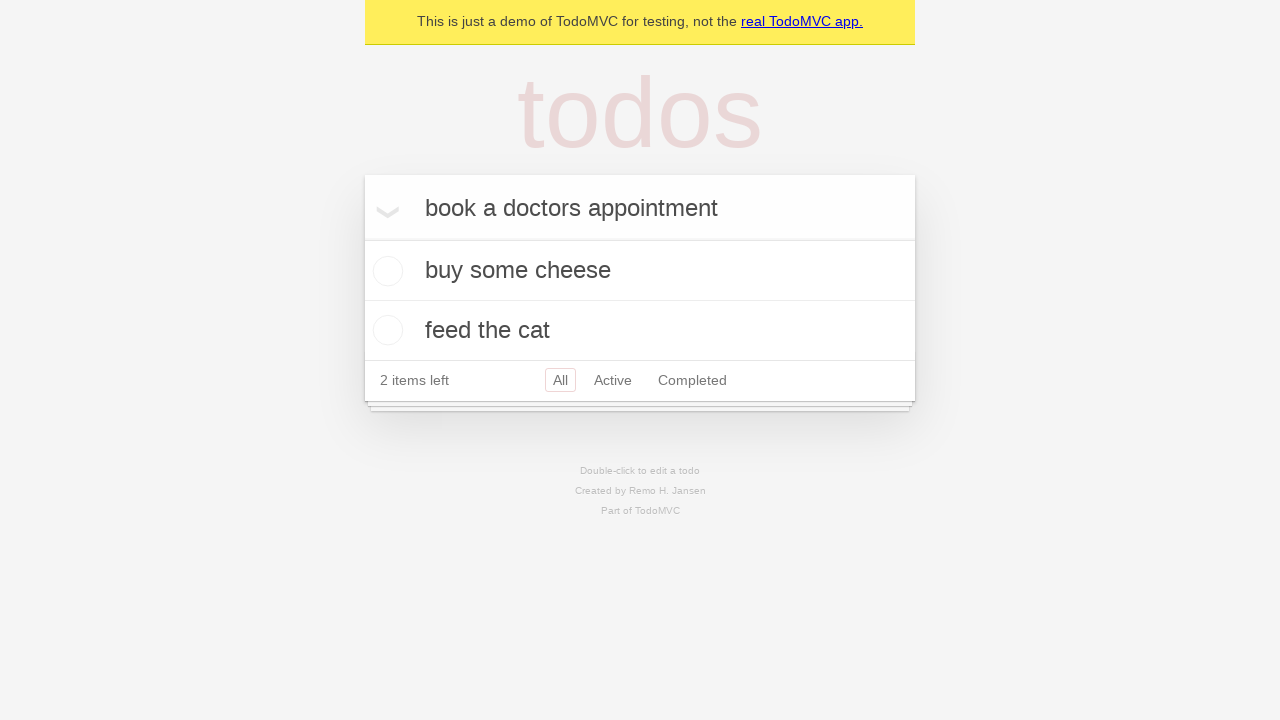

Pressed Enter to create todo 'book a doctors appointment' on internal:attr=[placeholder="What needs to be done?"i]
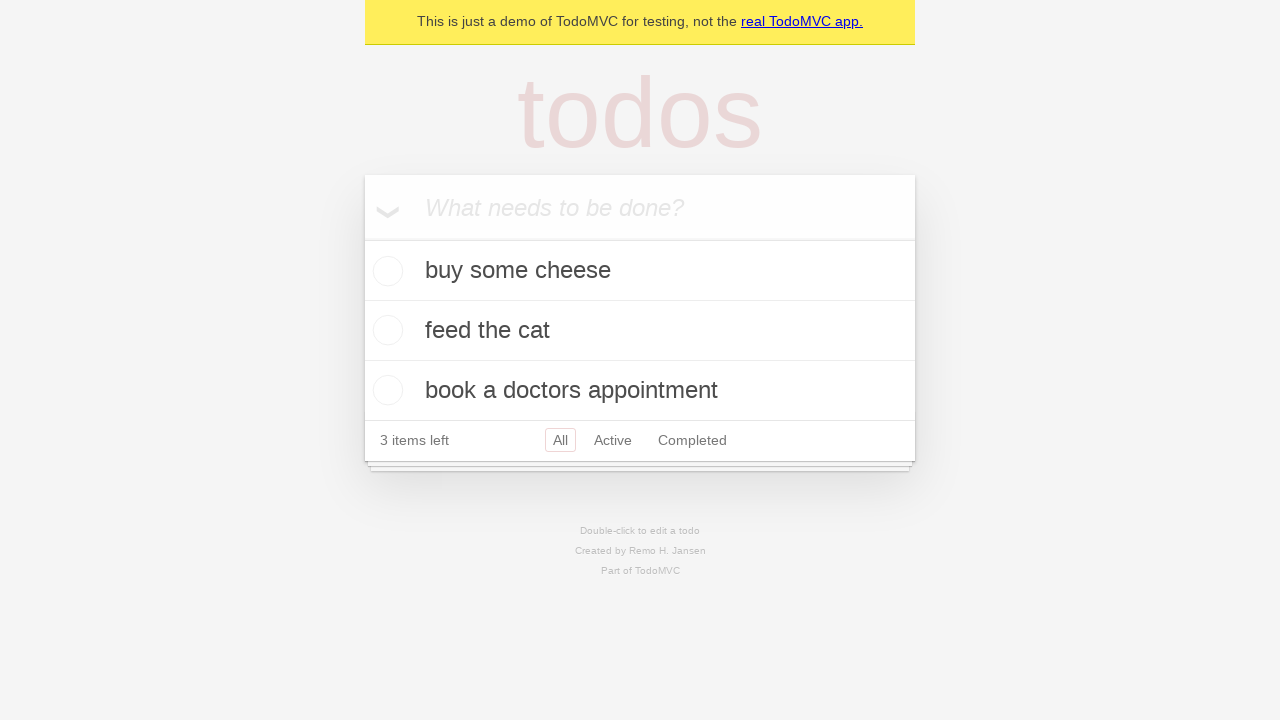

All 3 todos have been created and are visible
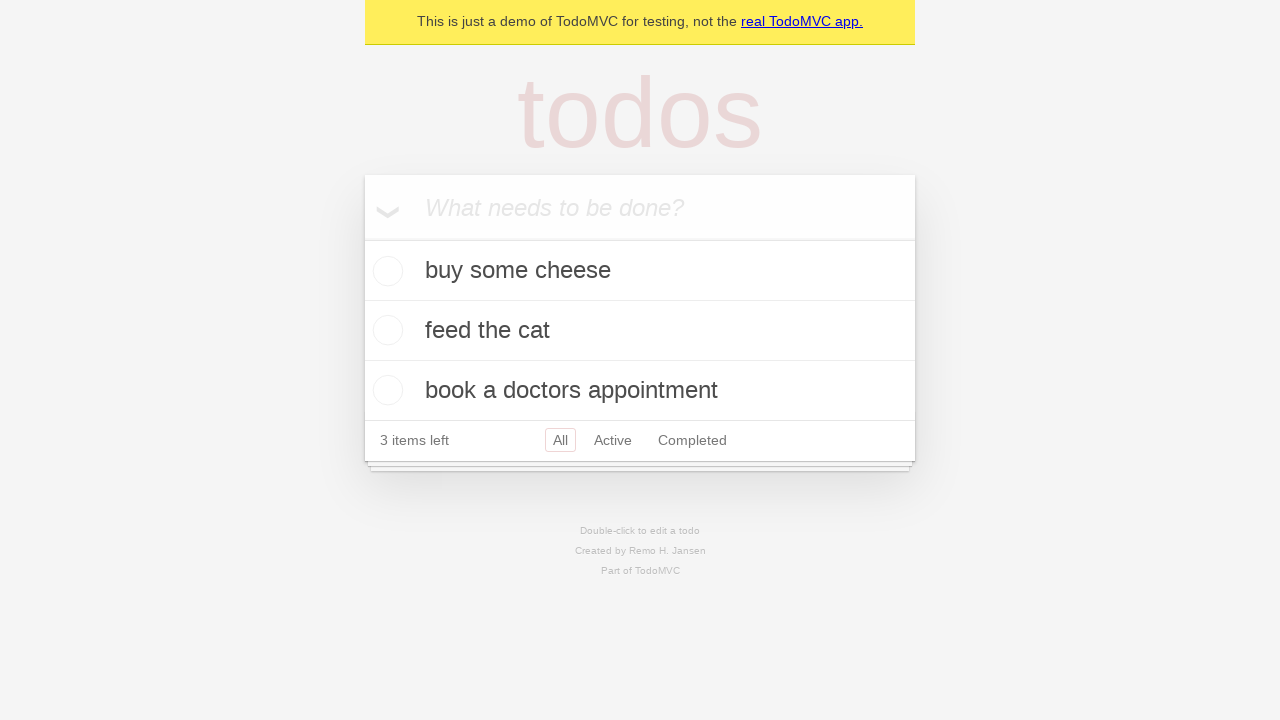

Checked the first todo item as completed at (385, 271) on .todo-list li .toggle >> nth=0
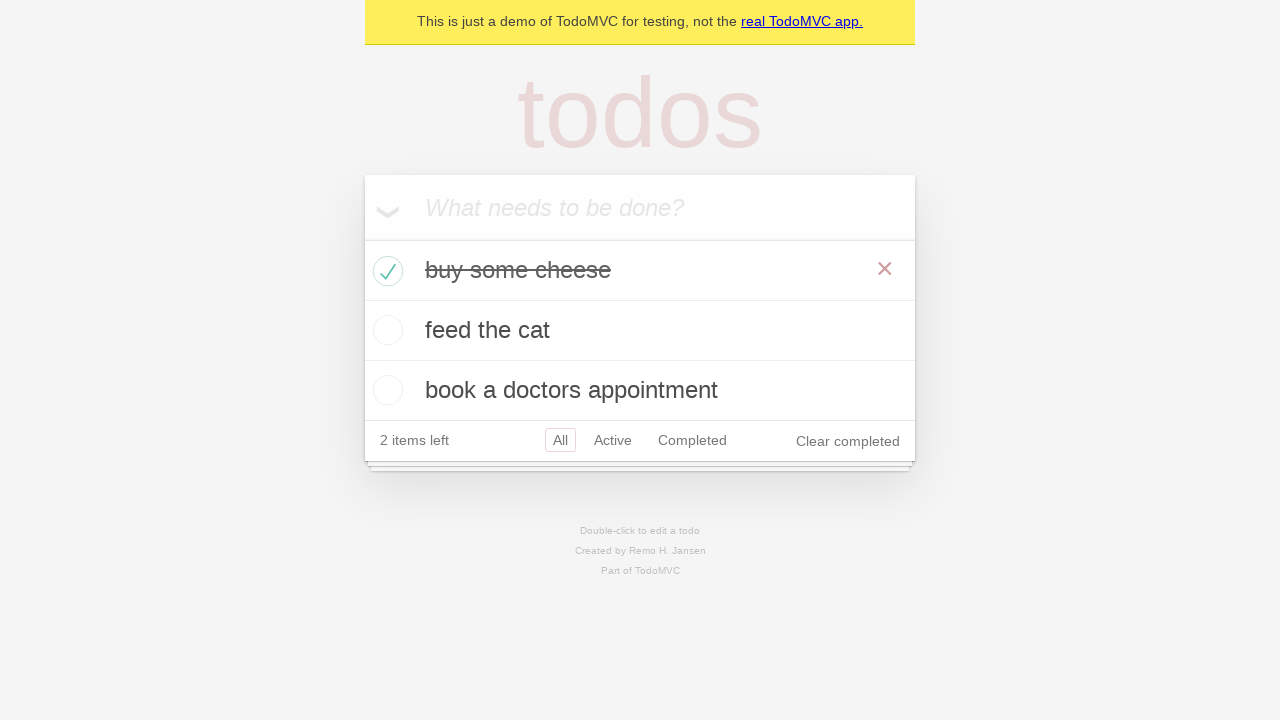

Clicked 'Clear completed' button to remove completed item at (848, 441) on internal:role=button[name="Clear completed"i]
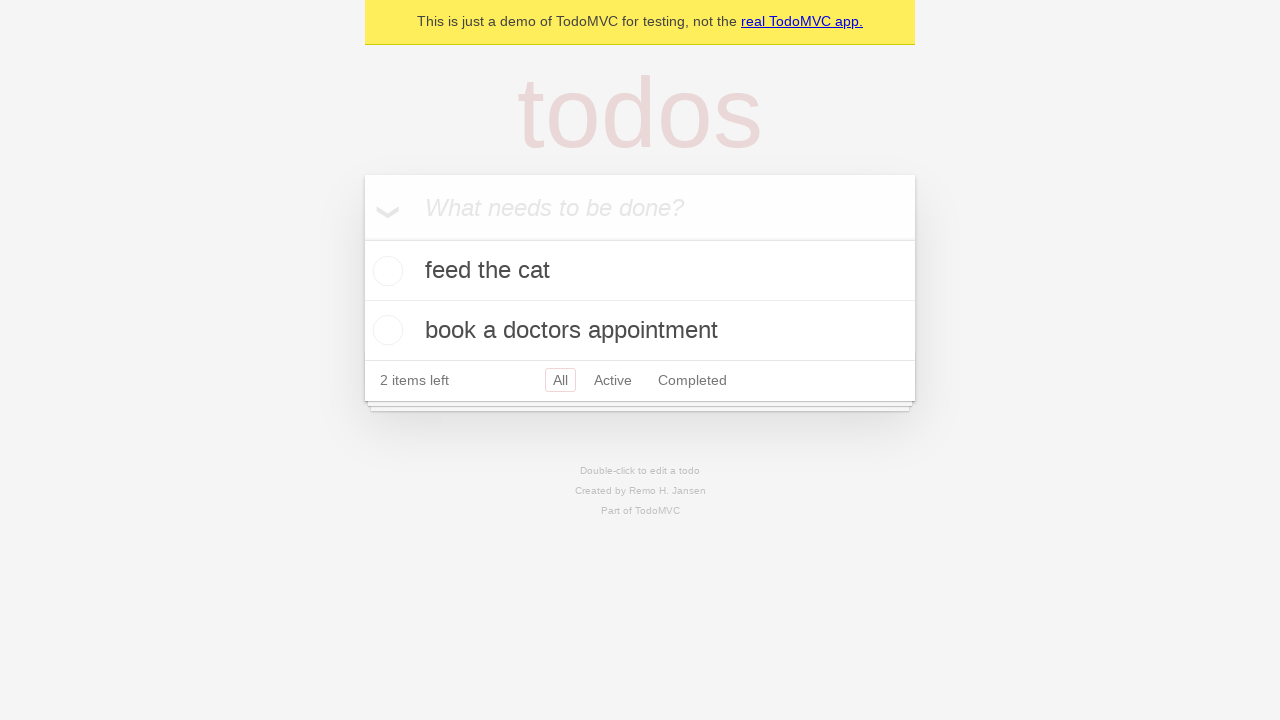

'Clear completed' button is now hidden when no items are completed
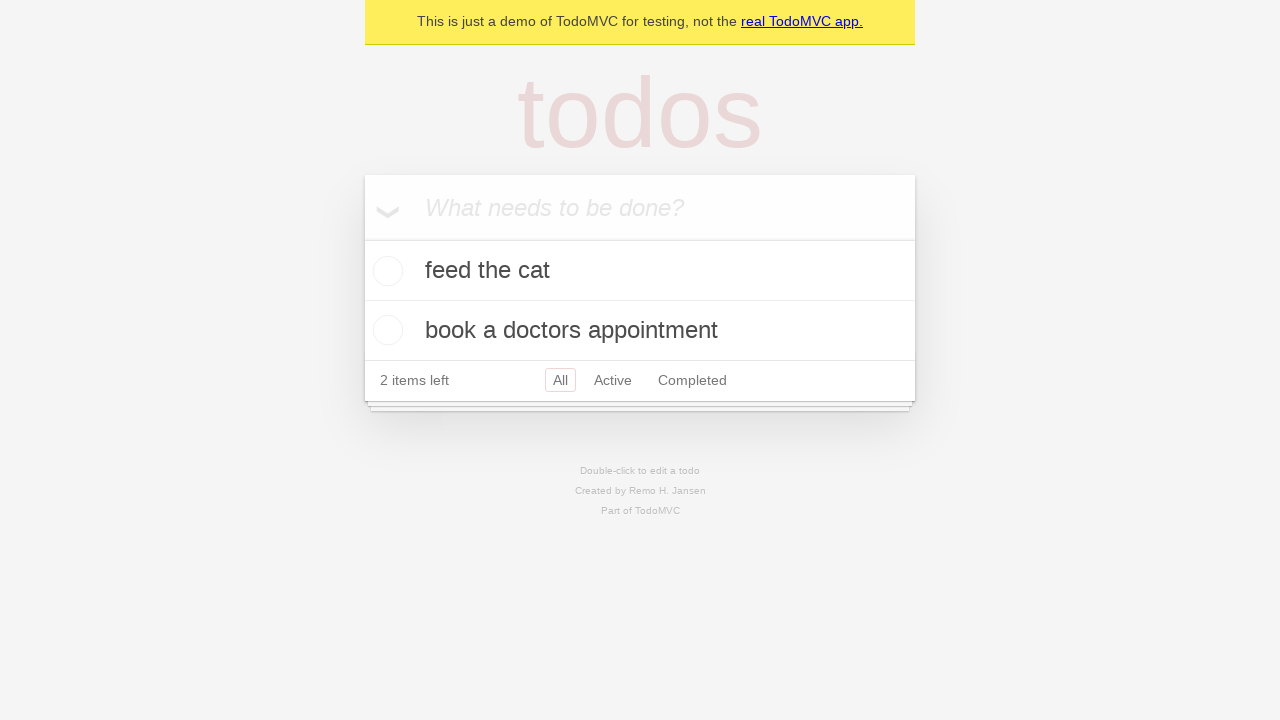

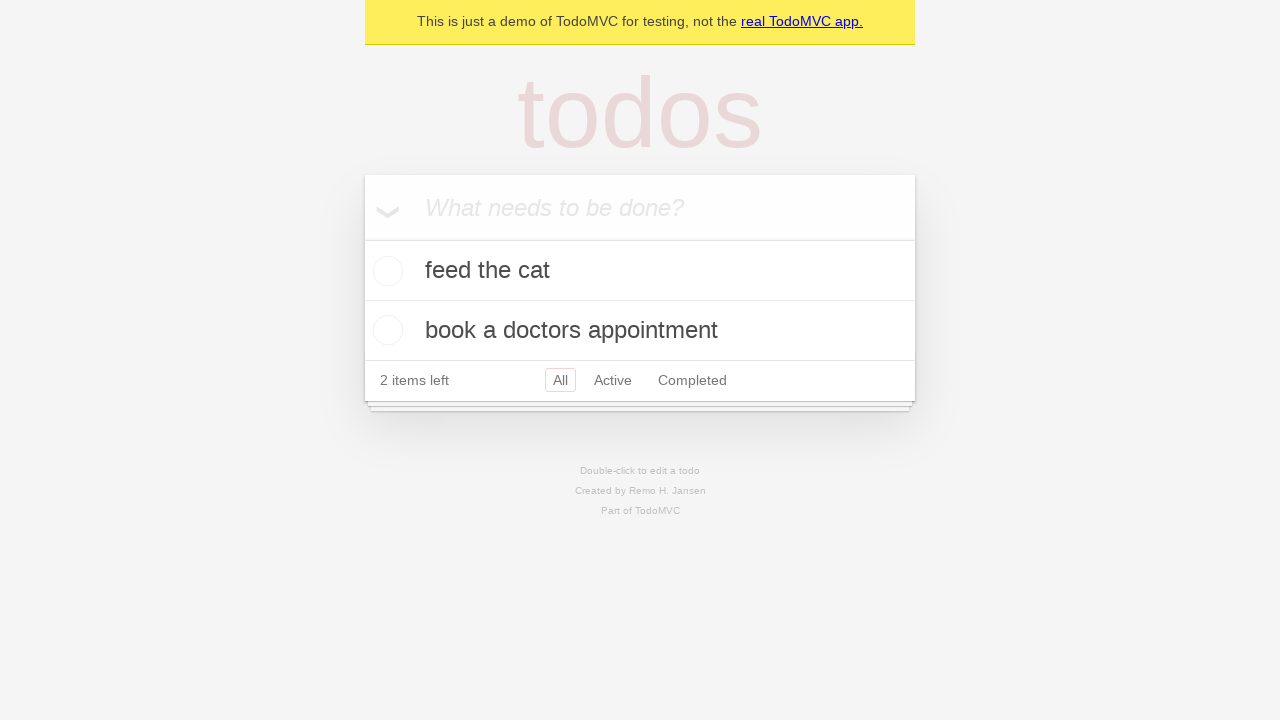